Tests the jQueryUI resizable widget by switching to the demo iframe and dragging the resize handle to expand the resizable element by 100 pixels in both directions.

Starting URL: https://jqueryui.com/resizable/

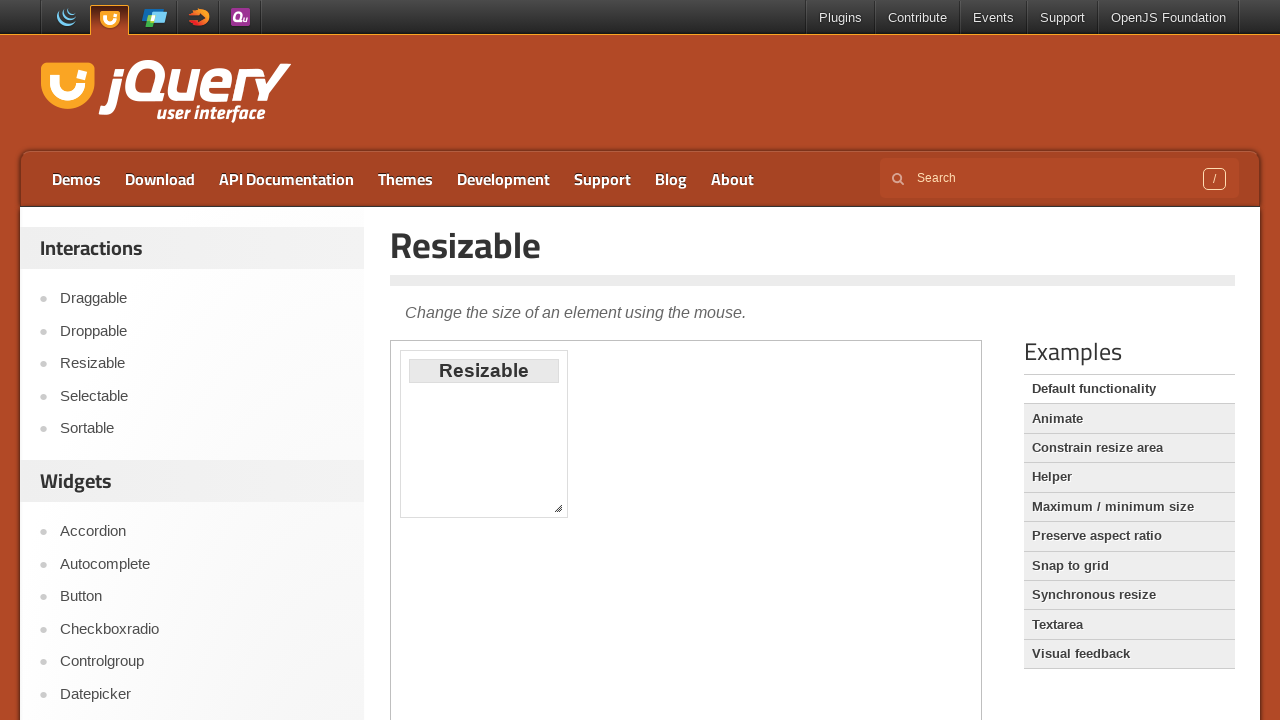

Navigated to jQuery UI resizable demo page
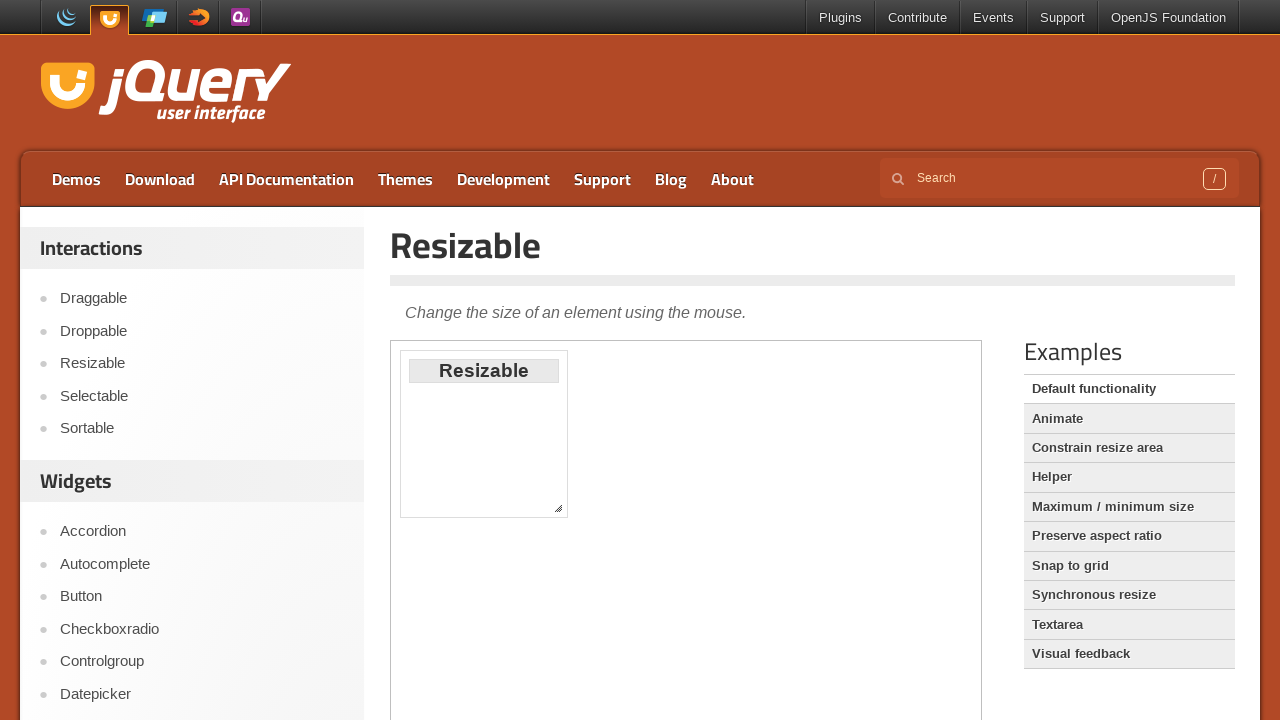

Located demo iframe
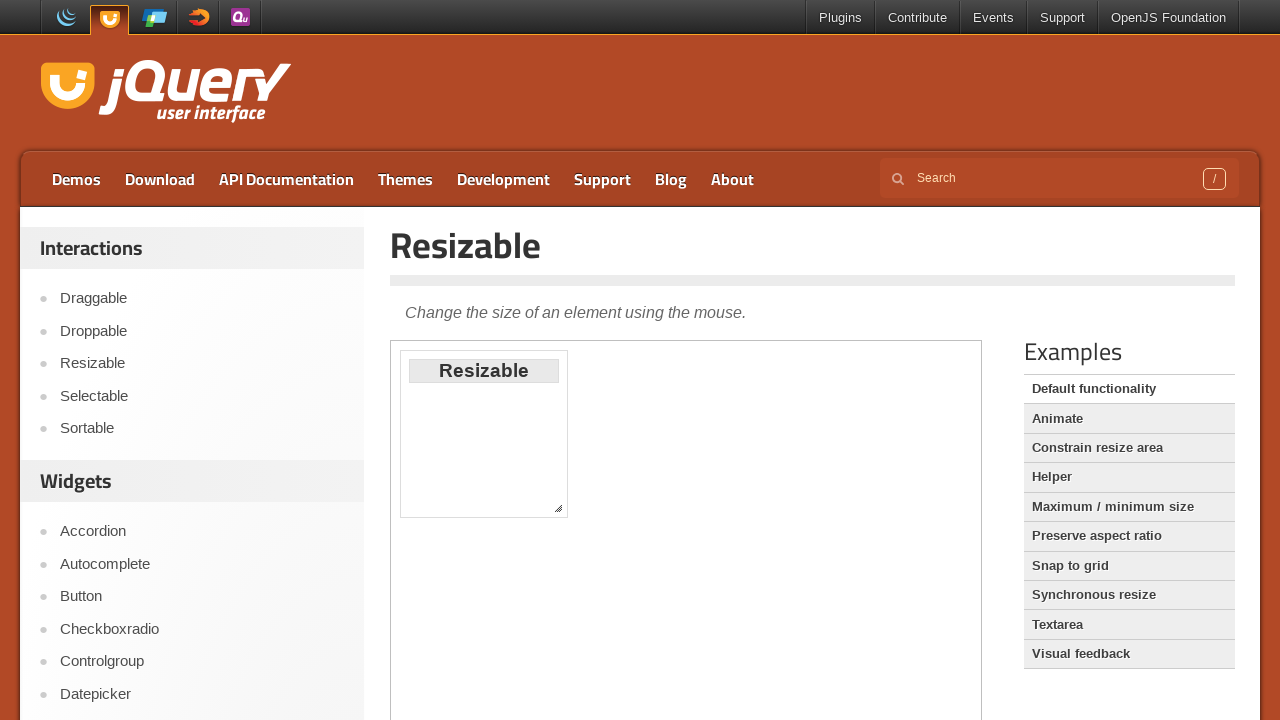

Located resize handle in iframe
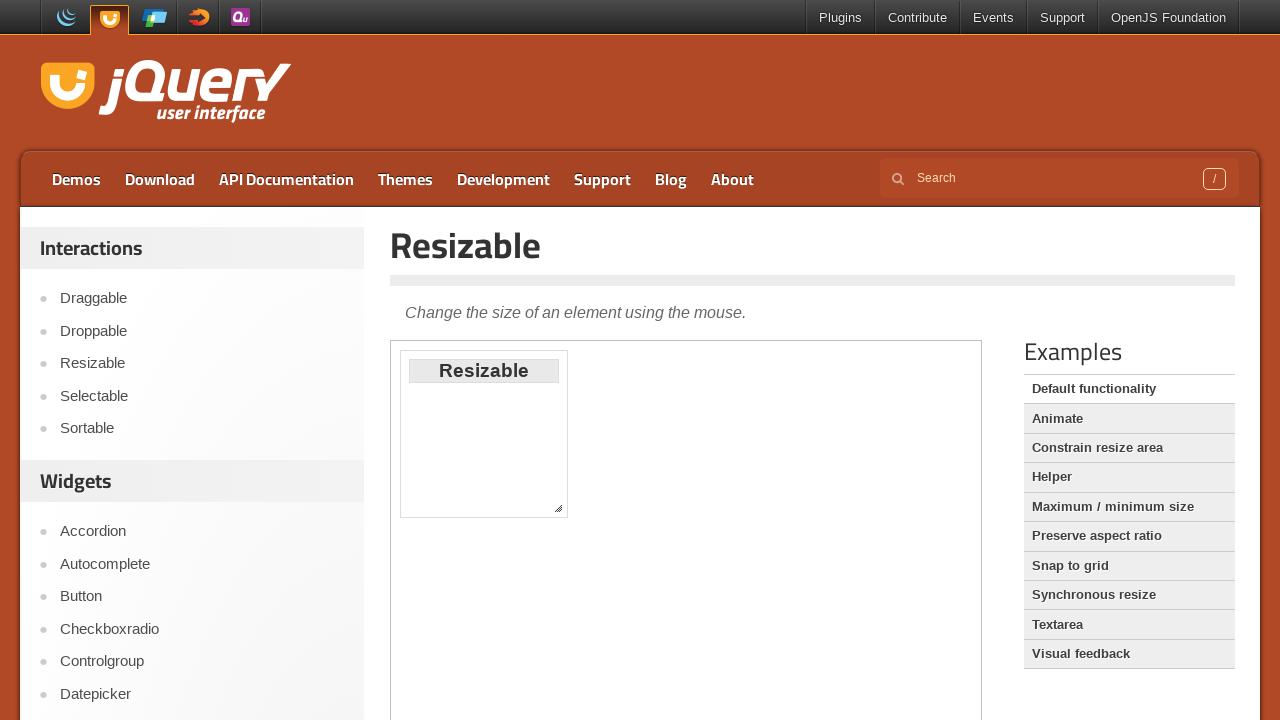

Resize handle became visible
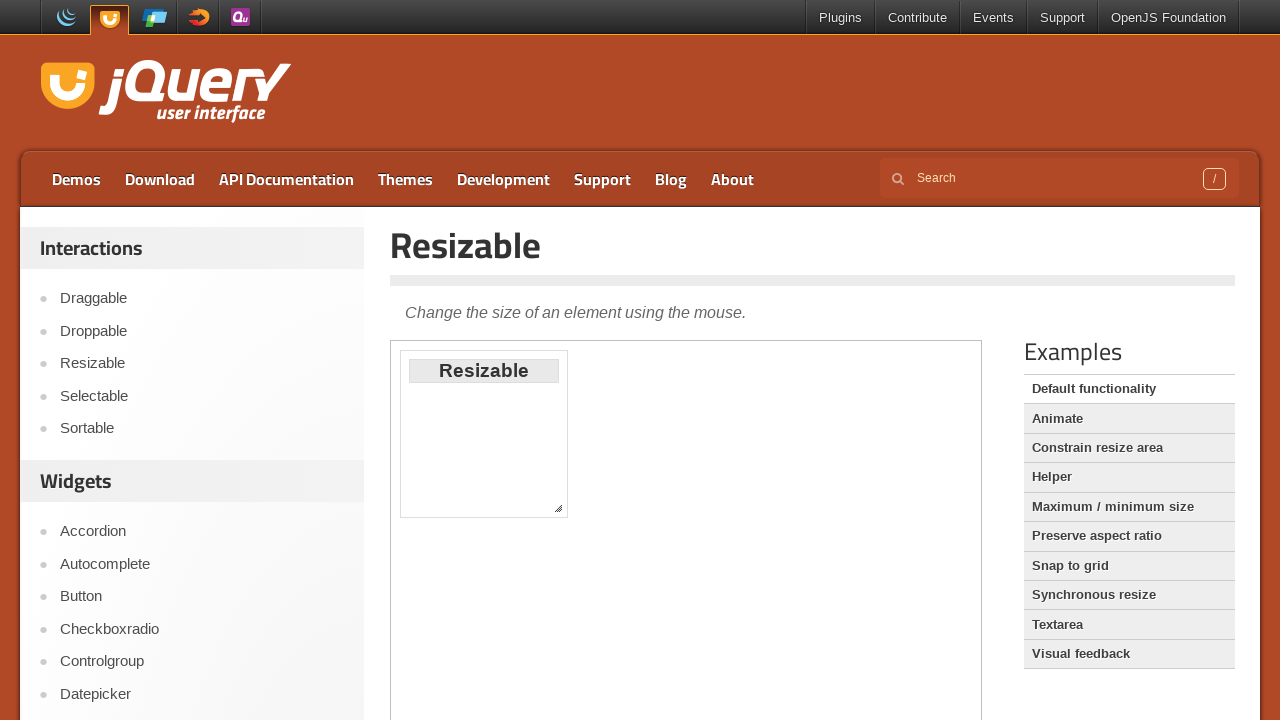

Retrieved bounding box of resize handle
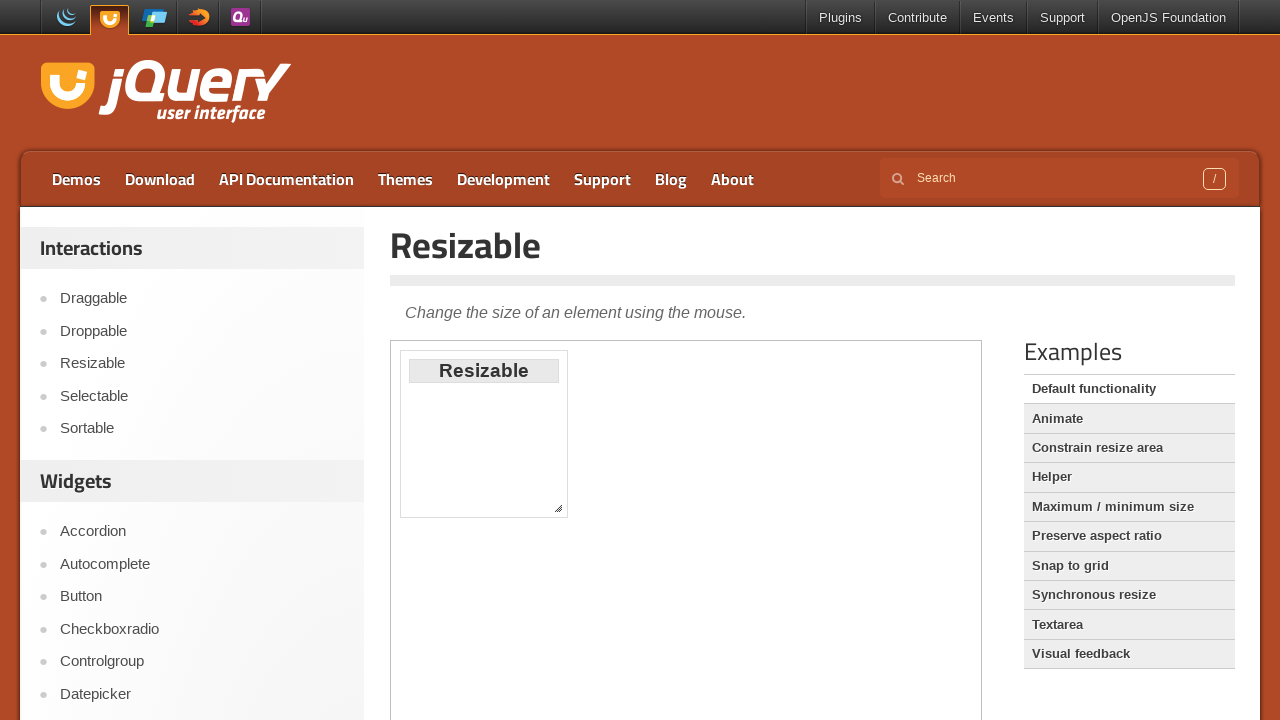

Moved mouse to center of resize handle at (558, 508)
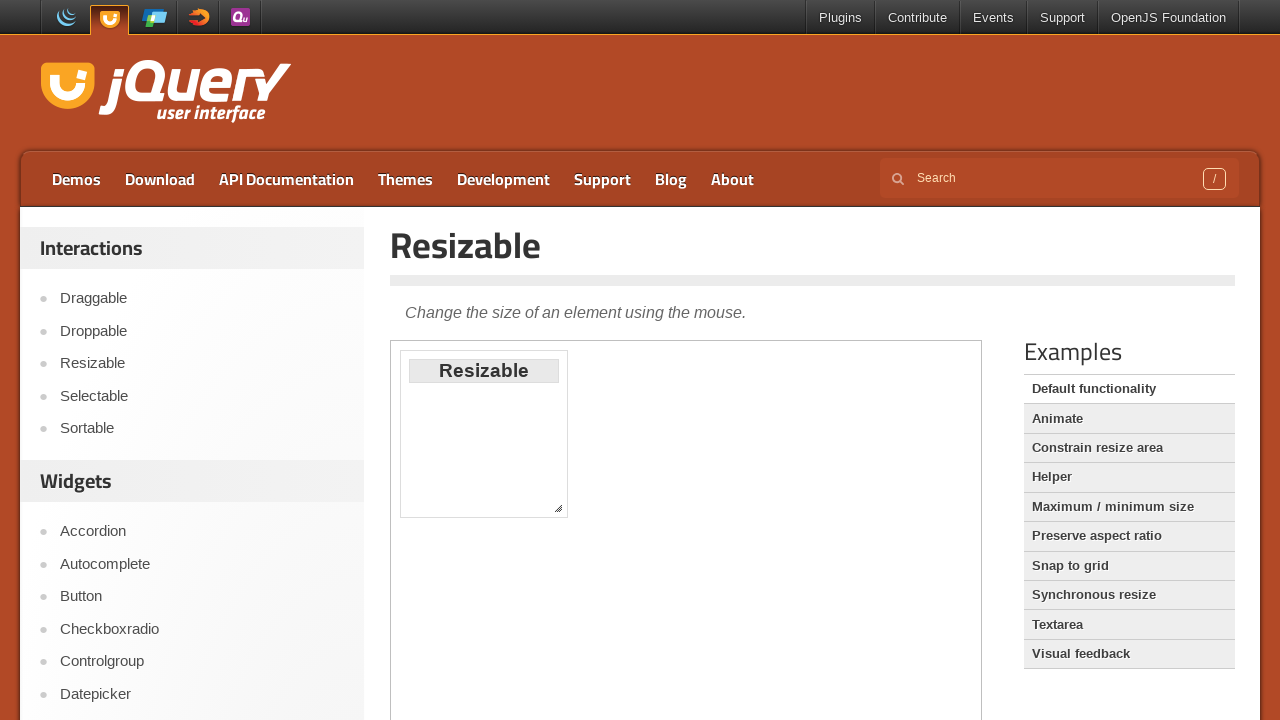

Pressed down mouse button on resize handle at (558, 508)
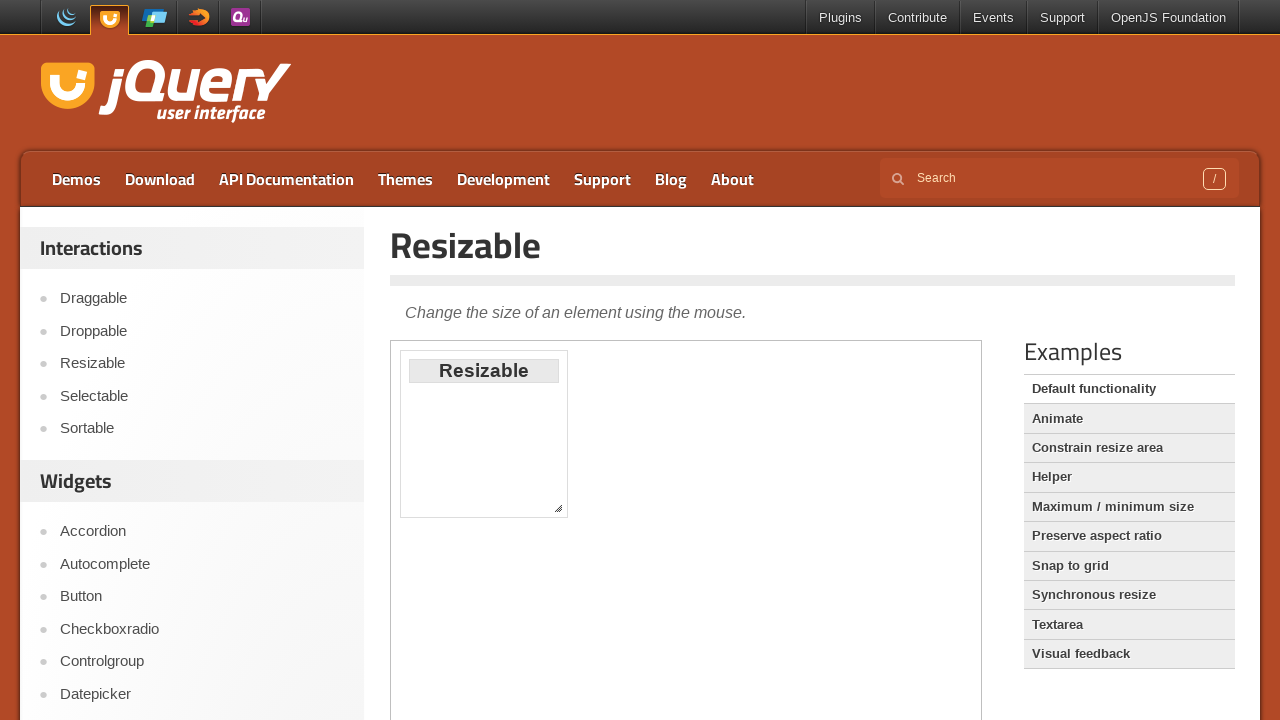

Dragged resize handle 100 pixels right and down at (658, 608)
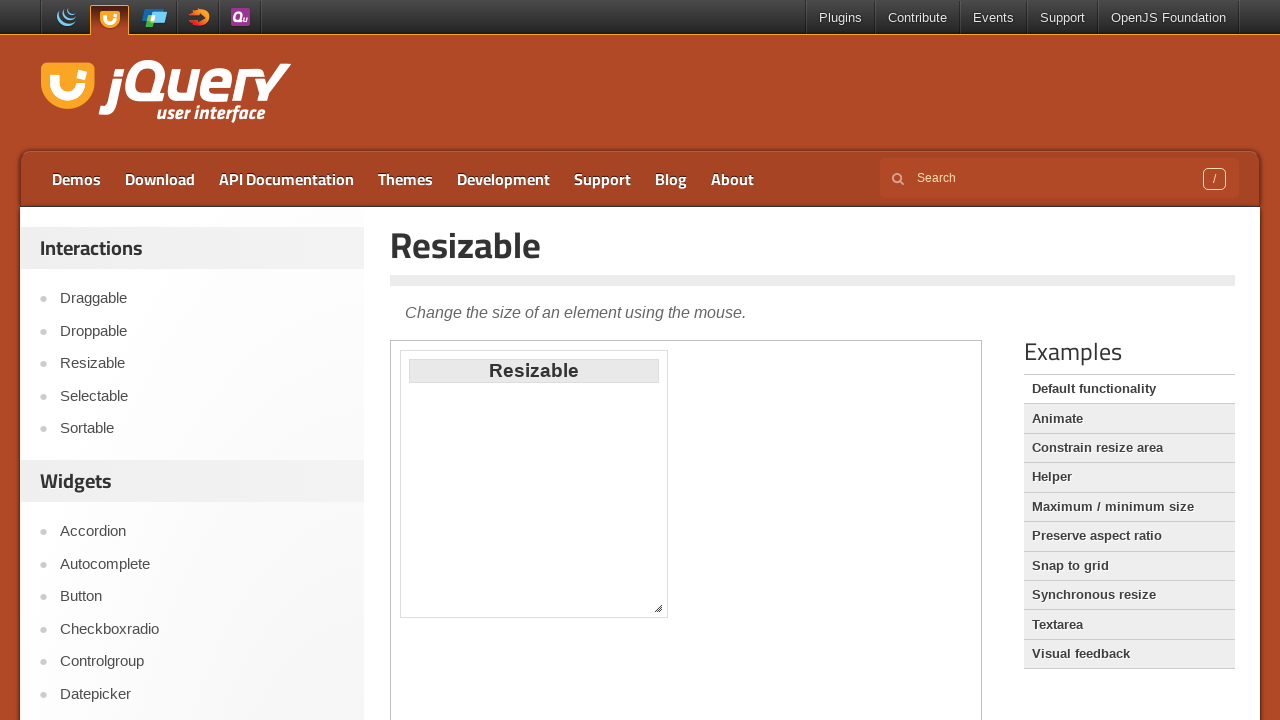

Released mouse button to complete resize at (658, 608)
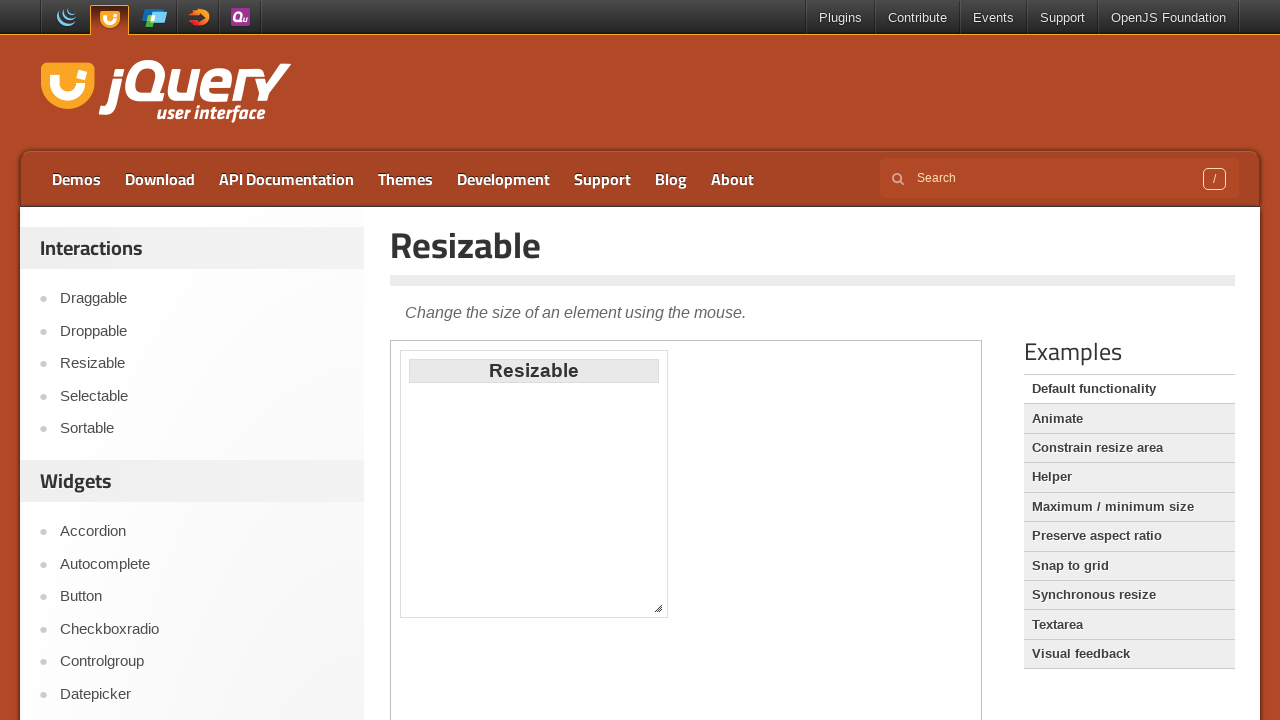

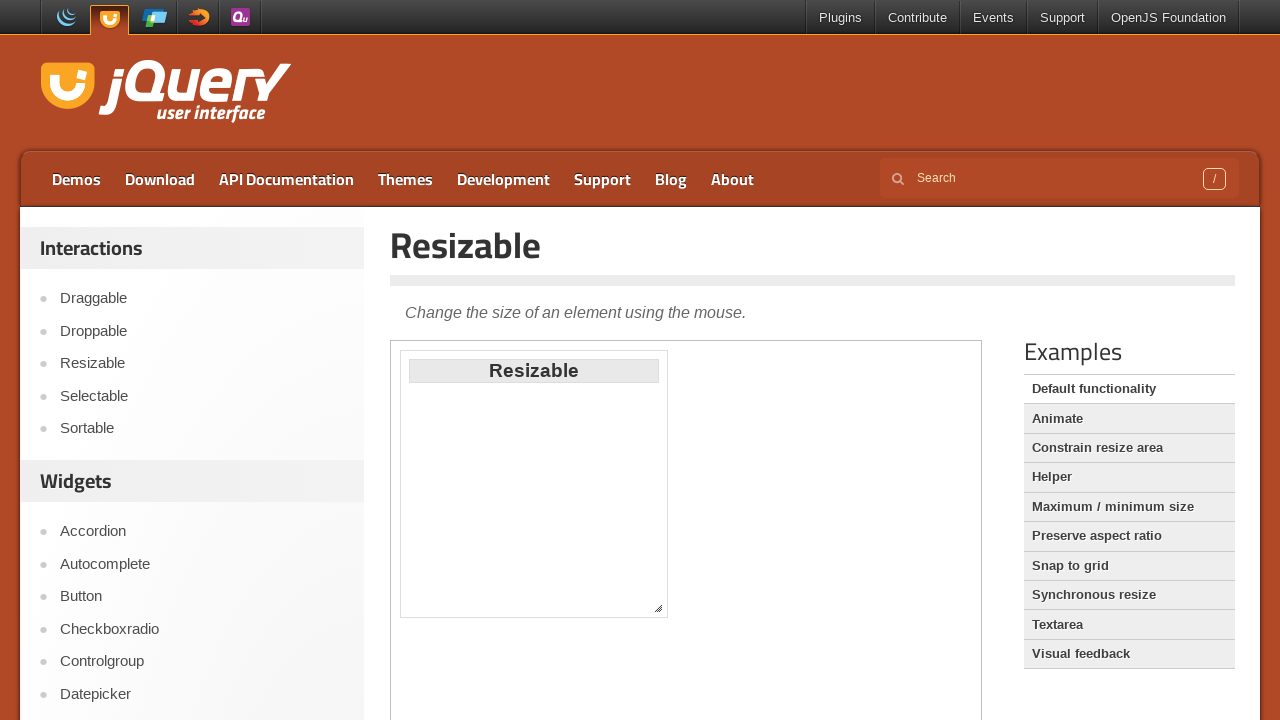